Navigates to a section on the Louna band website and verifies a date is displayed

Starting URL: https://louna.ru/

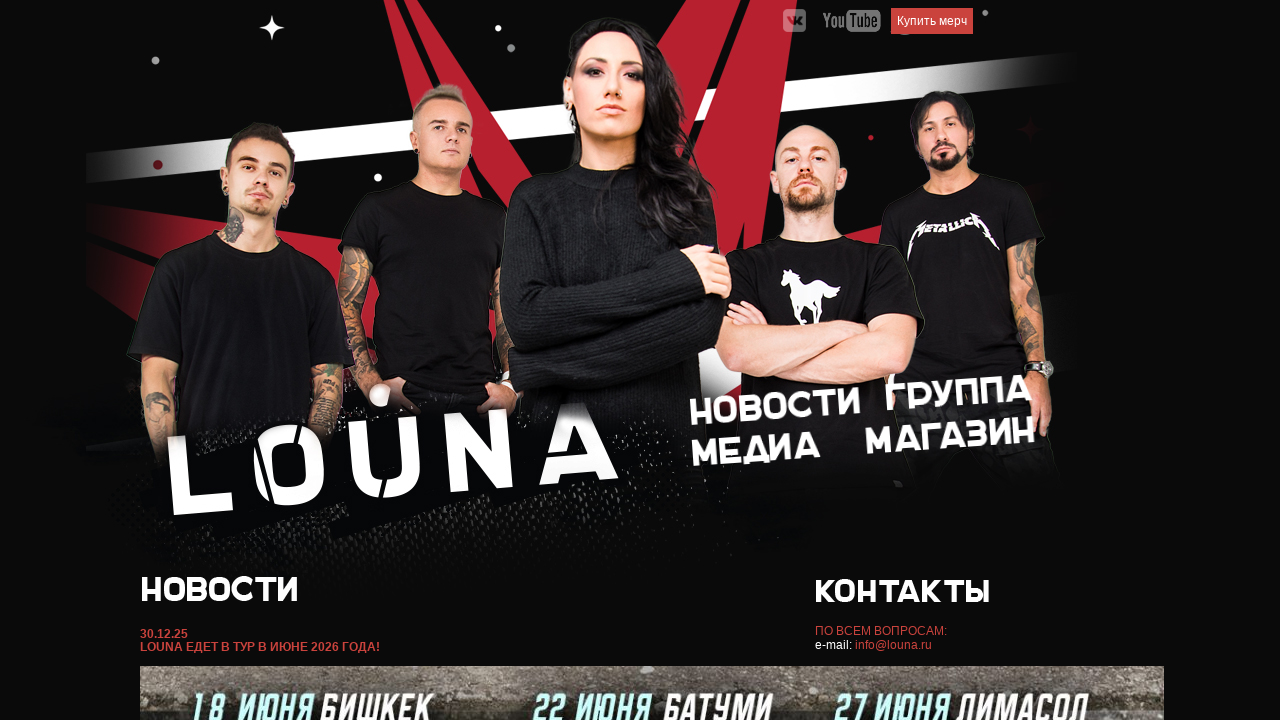

Clicked menu link to navigate to section on Louna band website at (959, 396) on xpath=//*[@id='menu']/a[2]/img
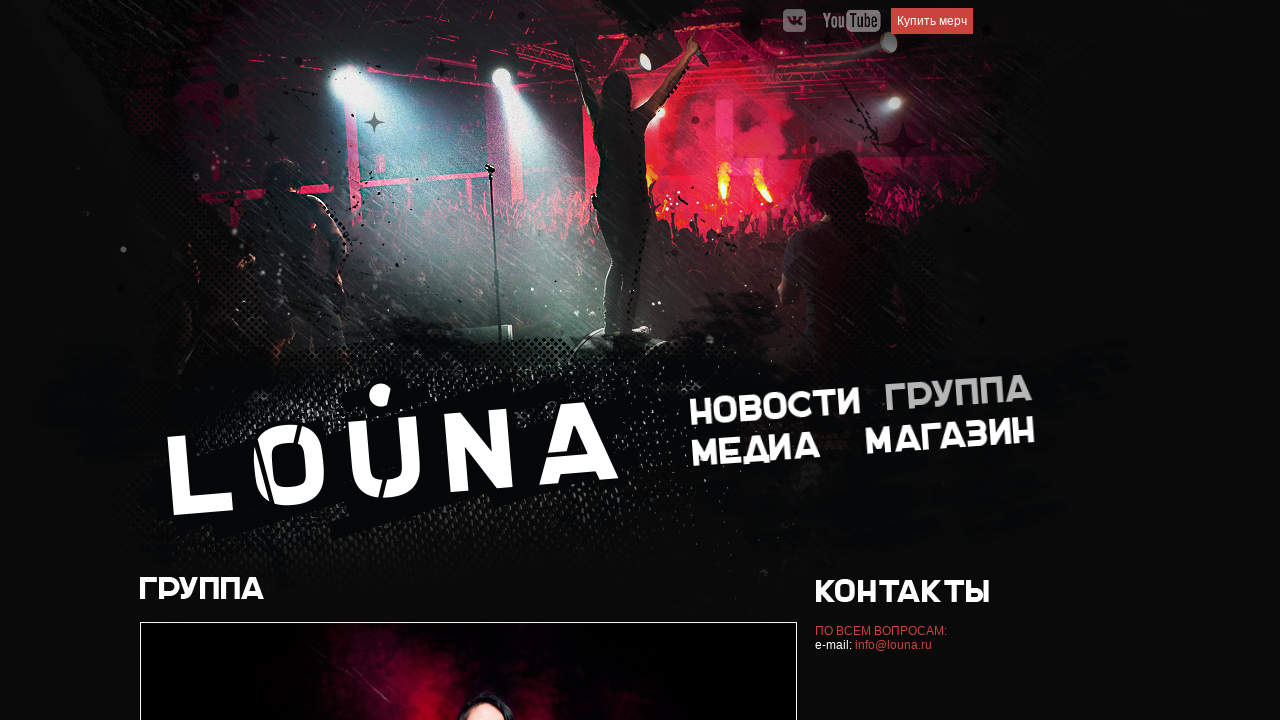

Content loaded with date display element
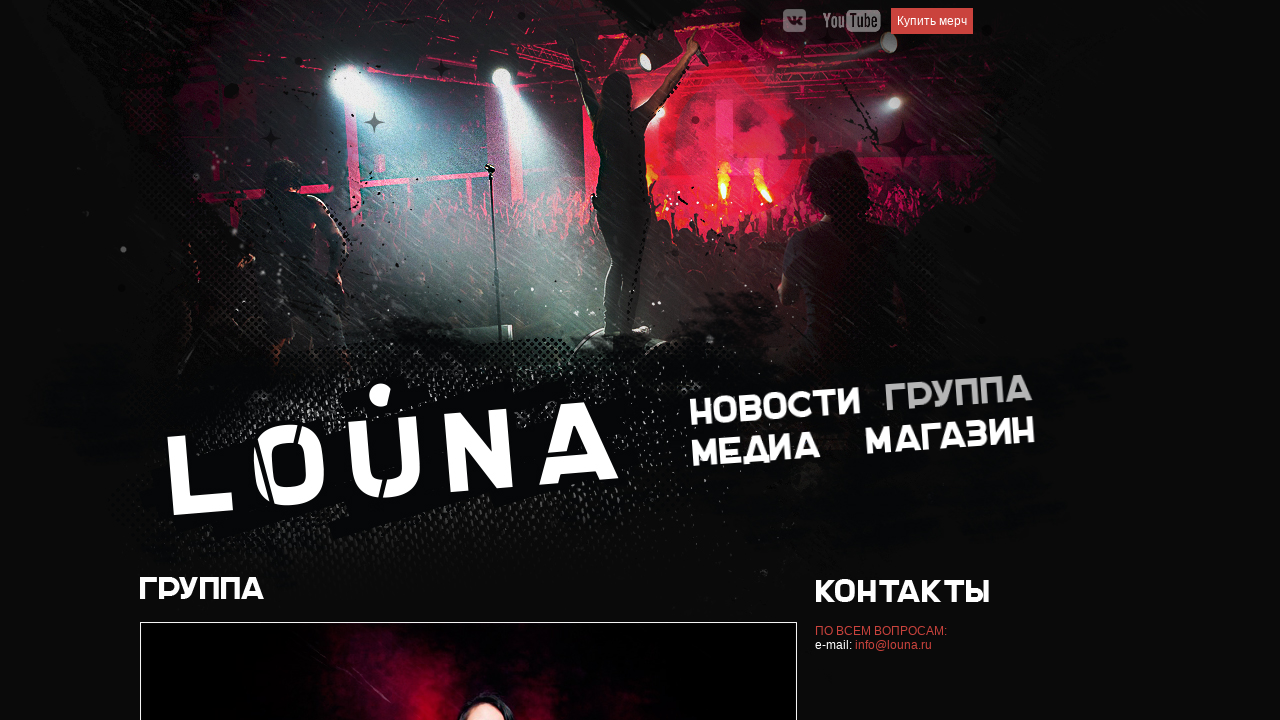

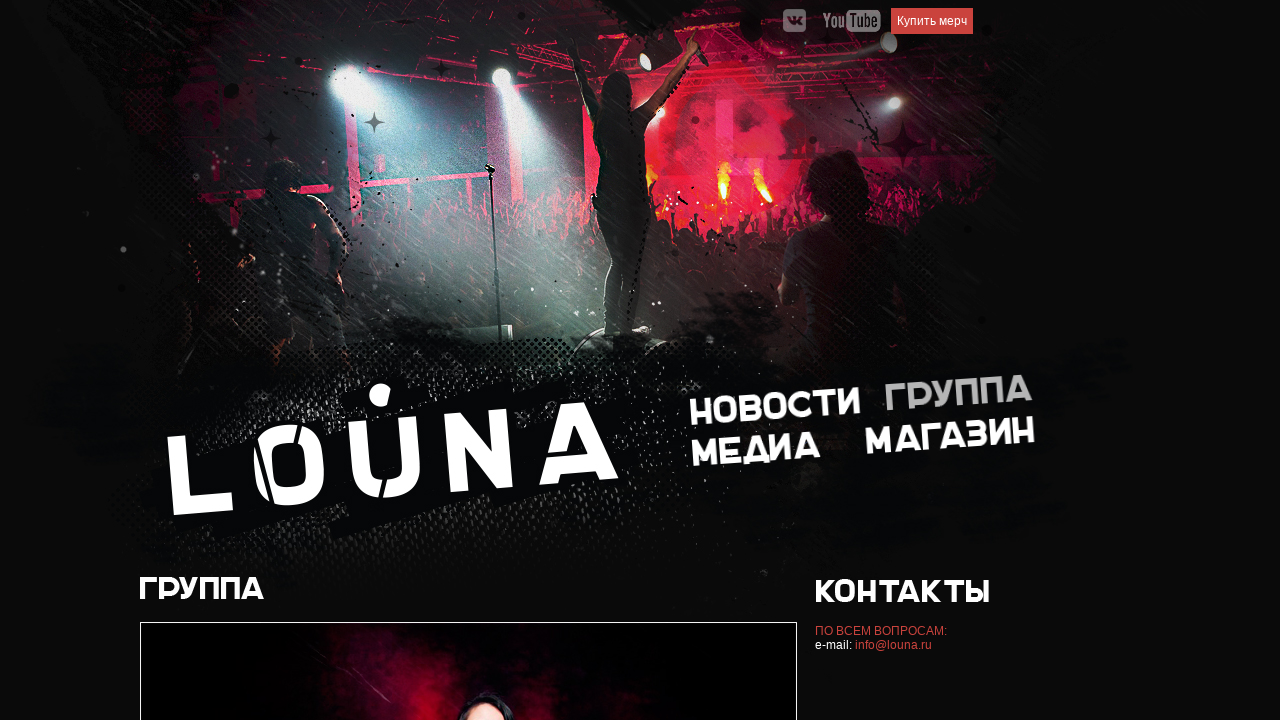